Tests clicking a button that has a non-breaking space in its text

Starting URL: http://www.uitestingplayground.com/nbsp

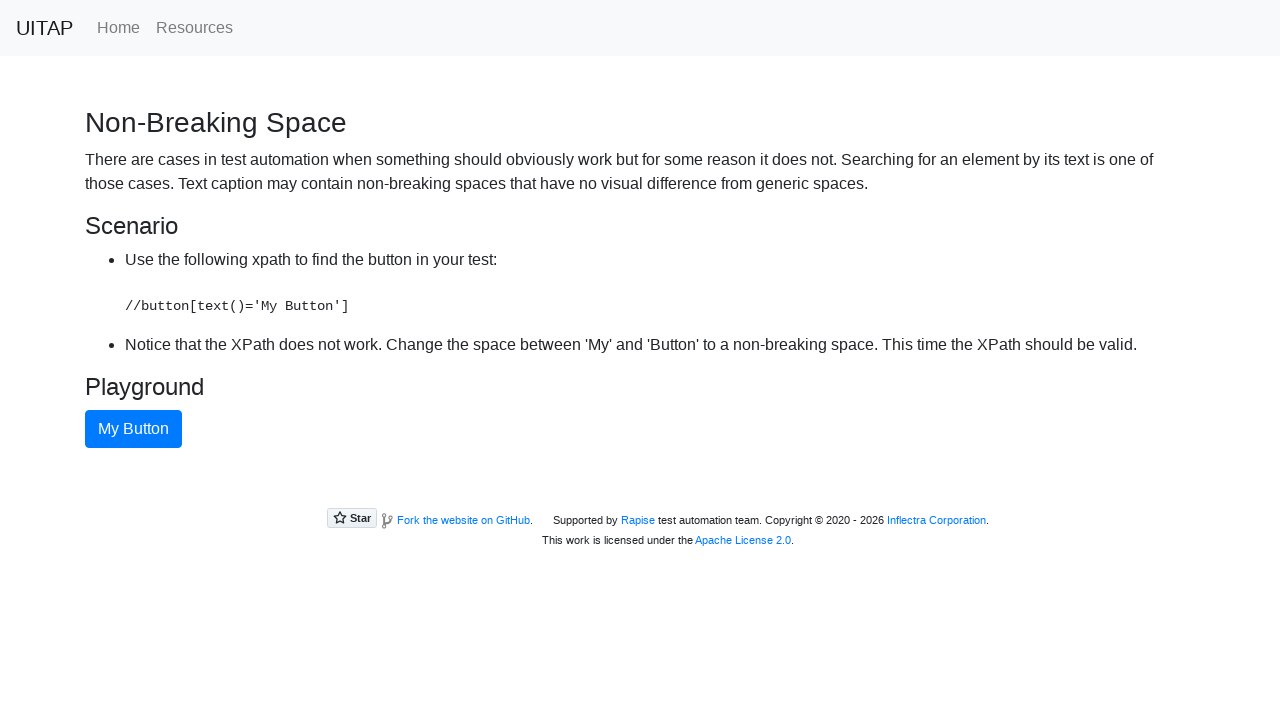

Clicked button with non-breaking space in text at (134, 429) on button:has-text('My Button')
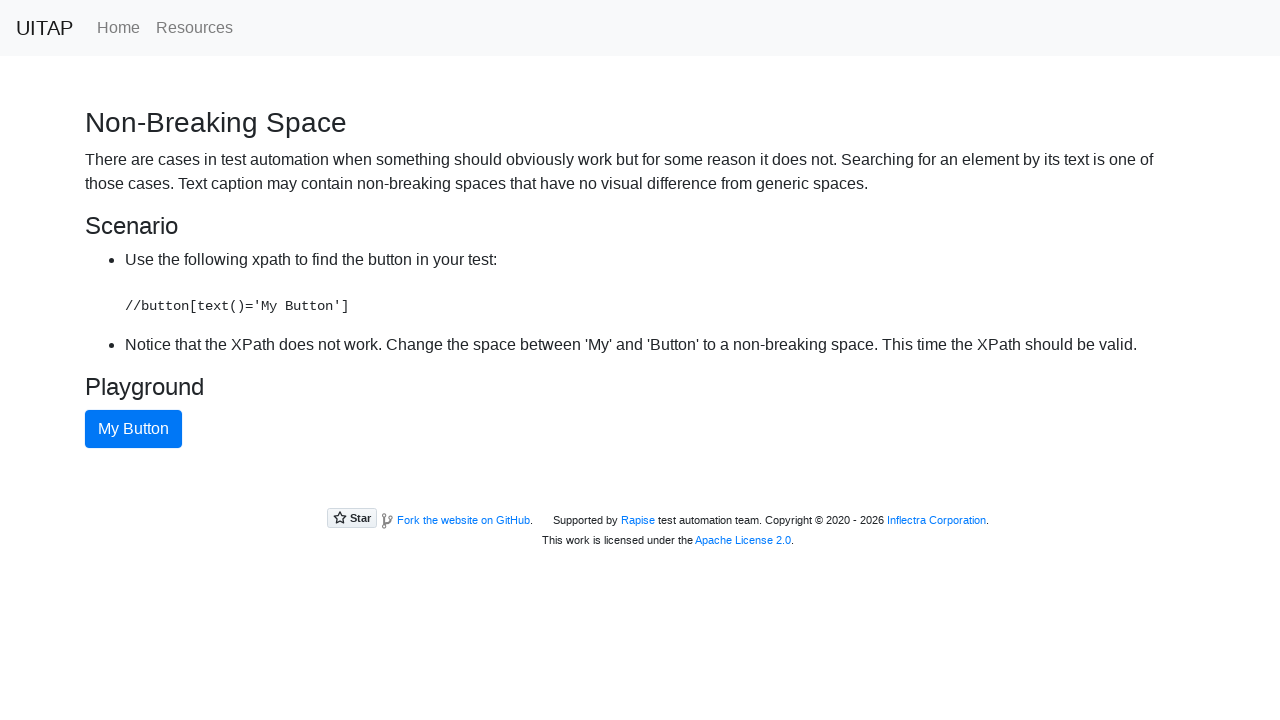

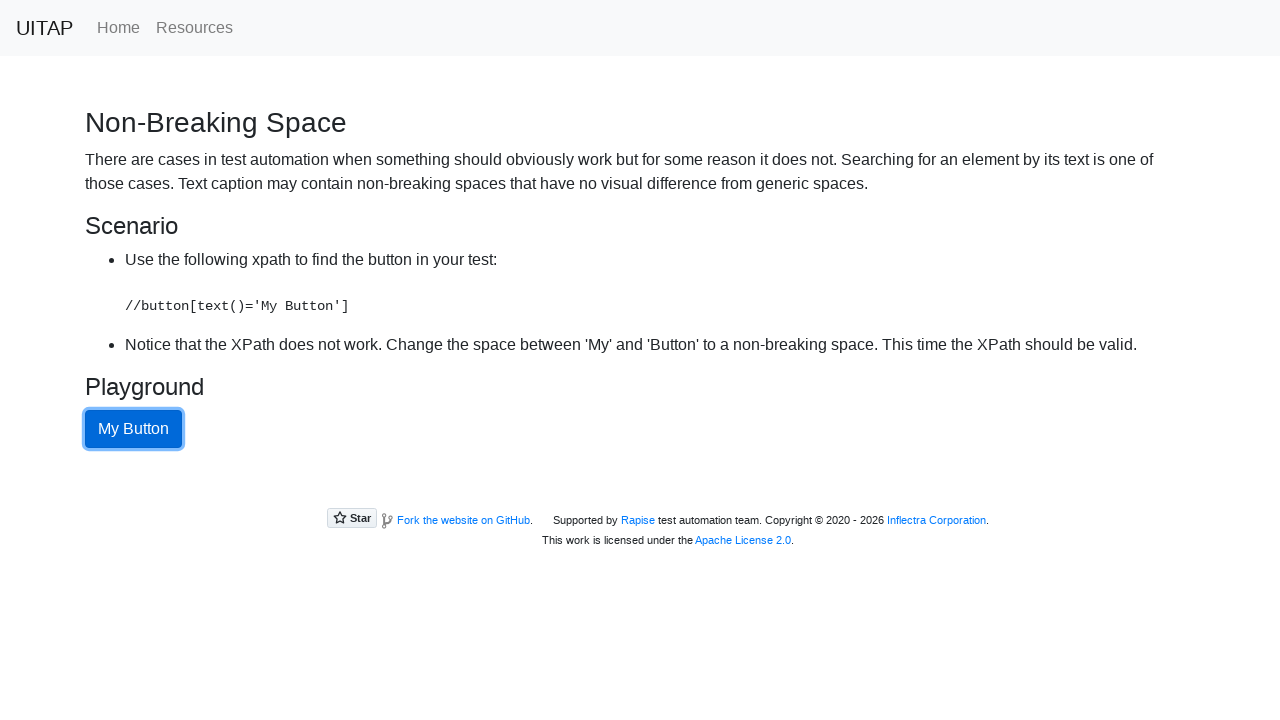